Navigates to an online shopping site, clicks on the tablets category, selects a product, and verifies the product price is displayed correctly

Starting URL: https://www.advantageonlineshopping.com/

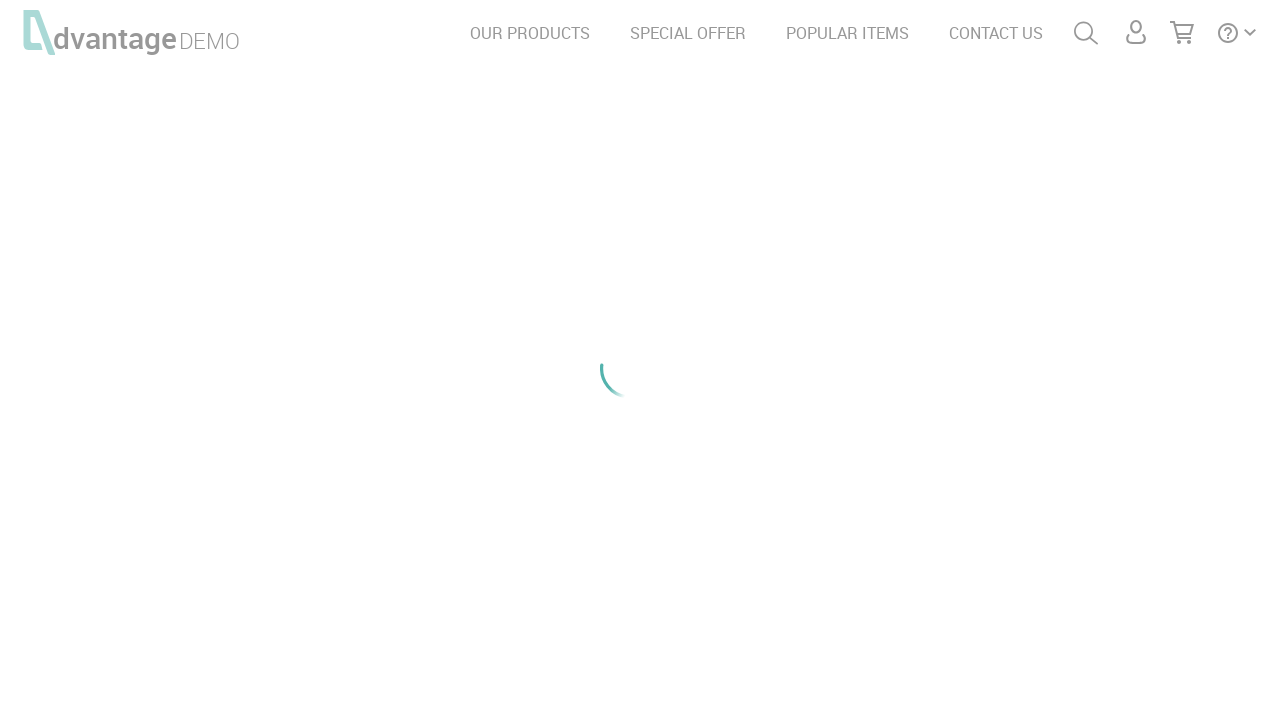

Clicked on TABLETS category at (653, 287) on text=TABLETS
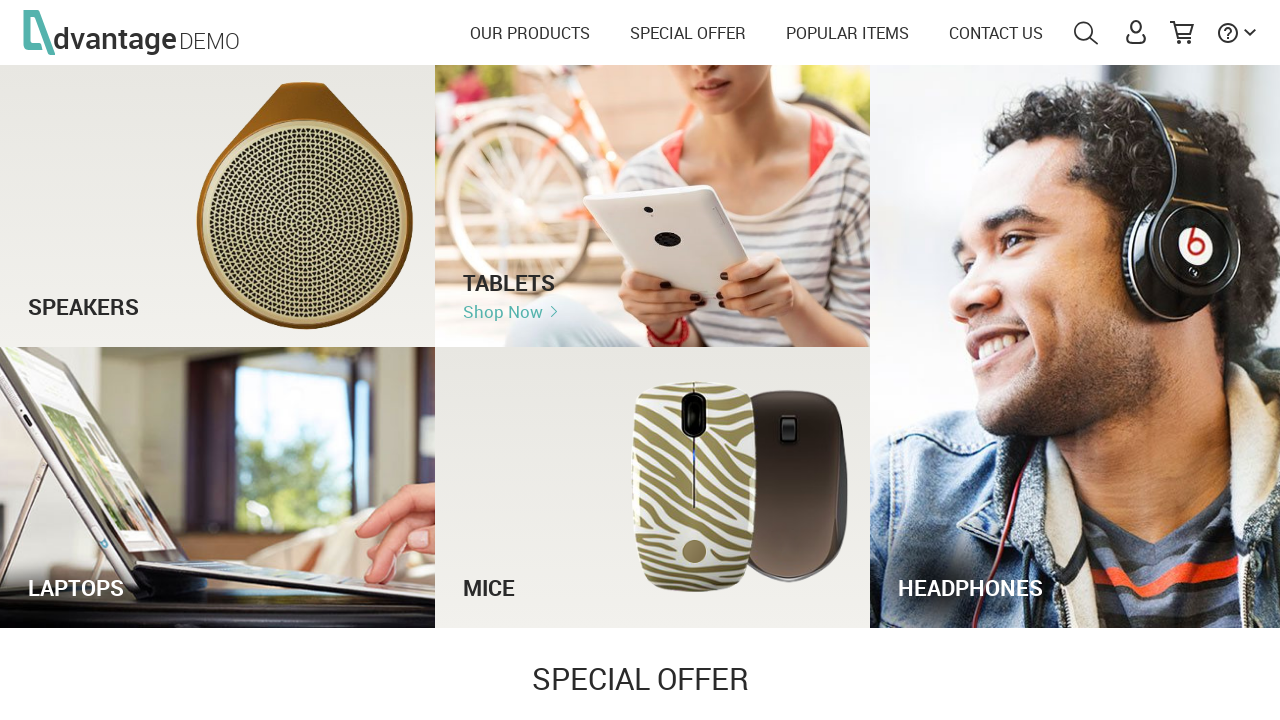

Clicked BUY NOW button to view product details at (160, 348) on text=BUY NOW
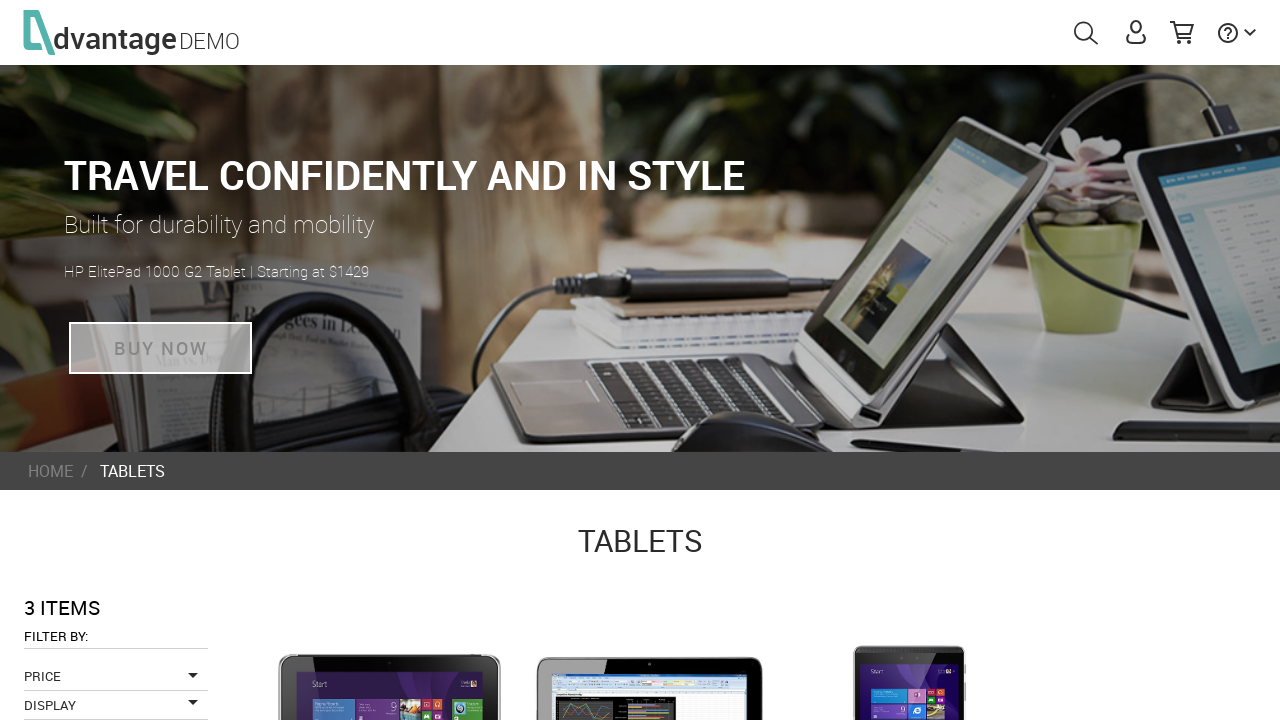

Price element loaded on product details page
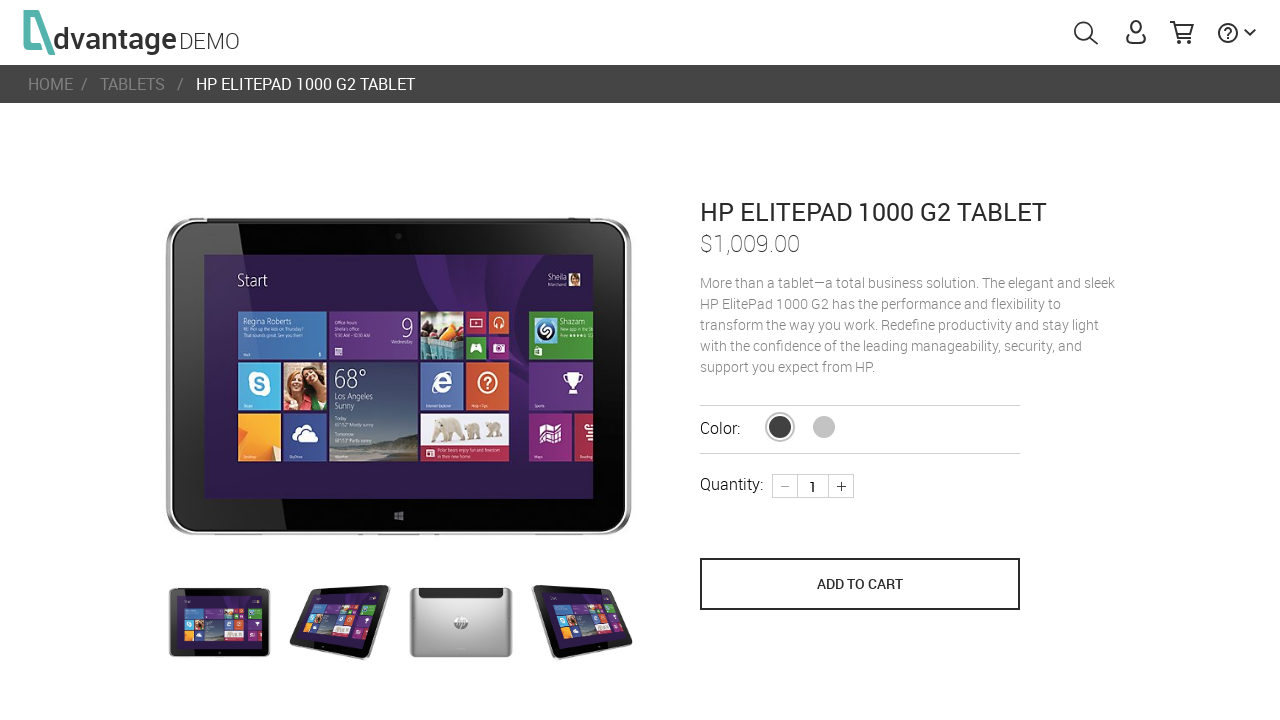

Retrieved actual price: $1,009.00
                SOLD OUT
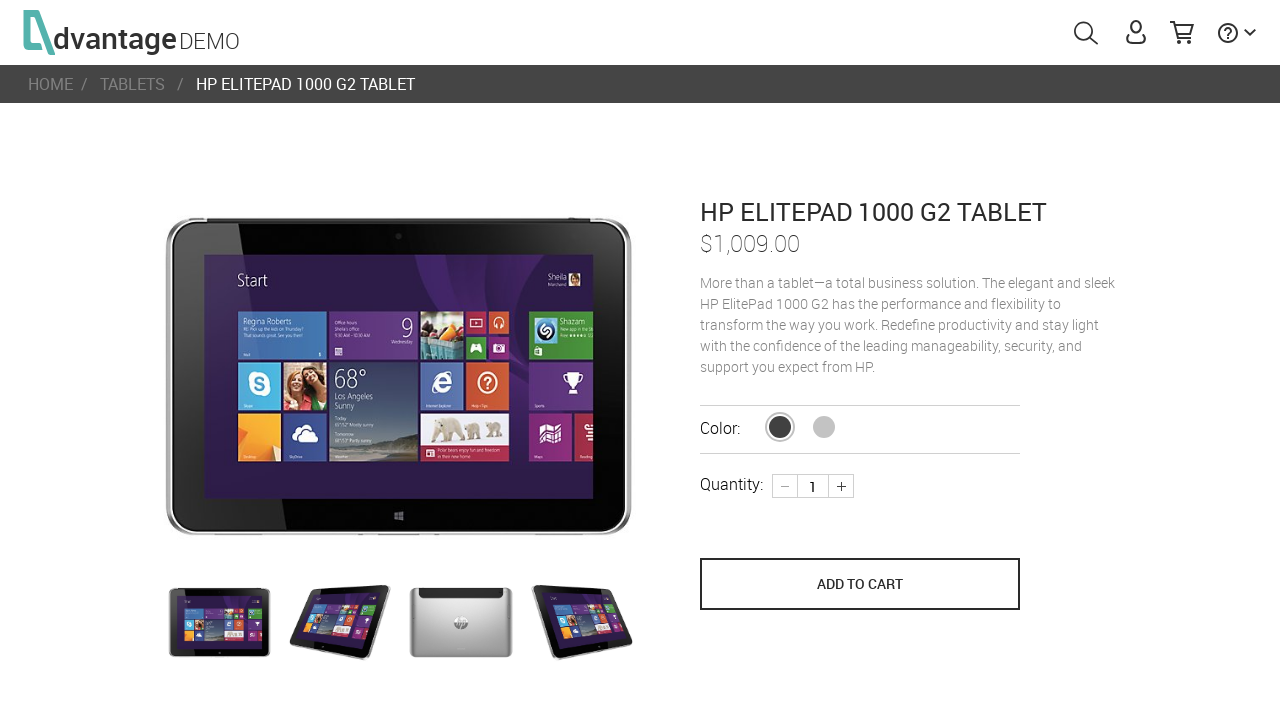

Price verification failed - actual price $1,009.00
                SOLD OUT does not match expected price $1,009.00
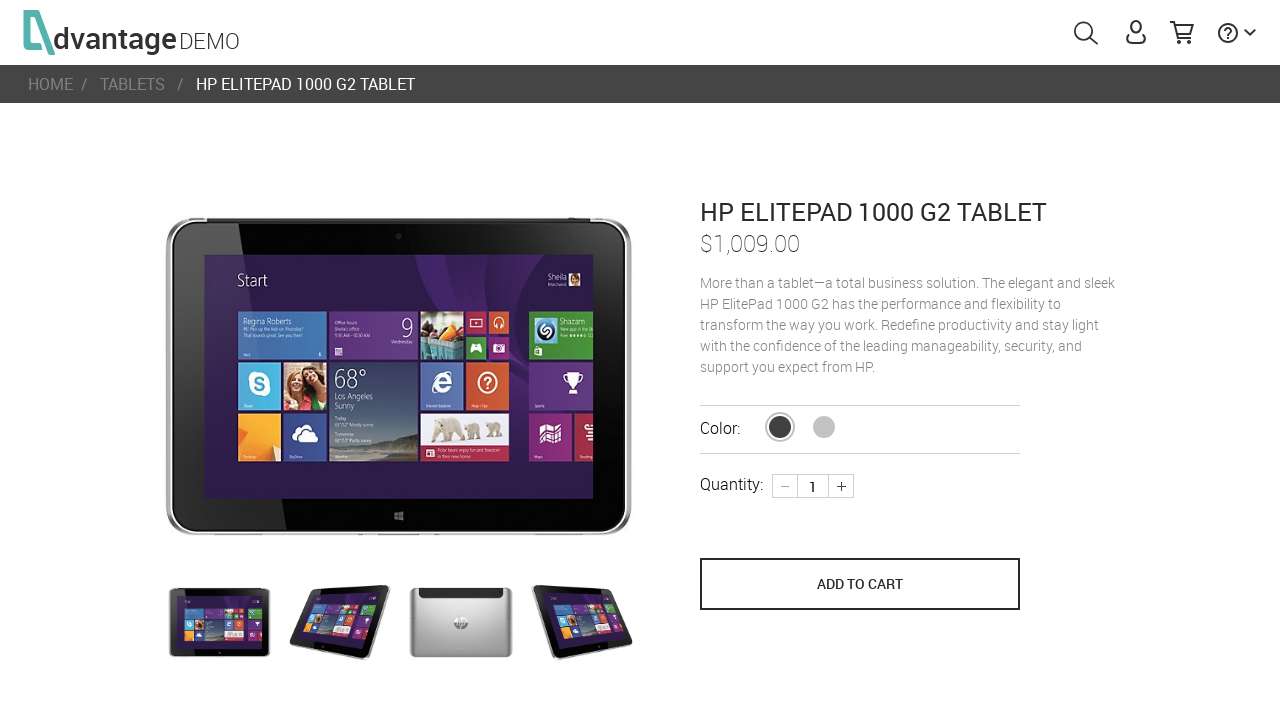

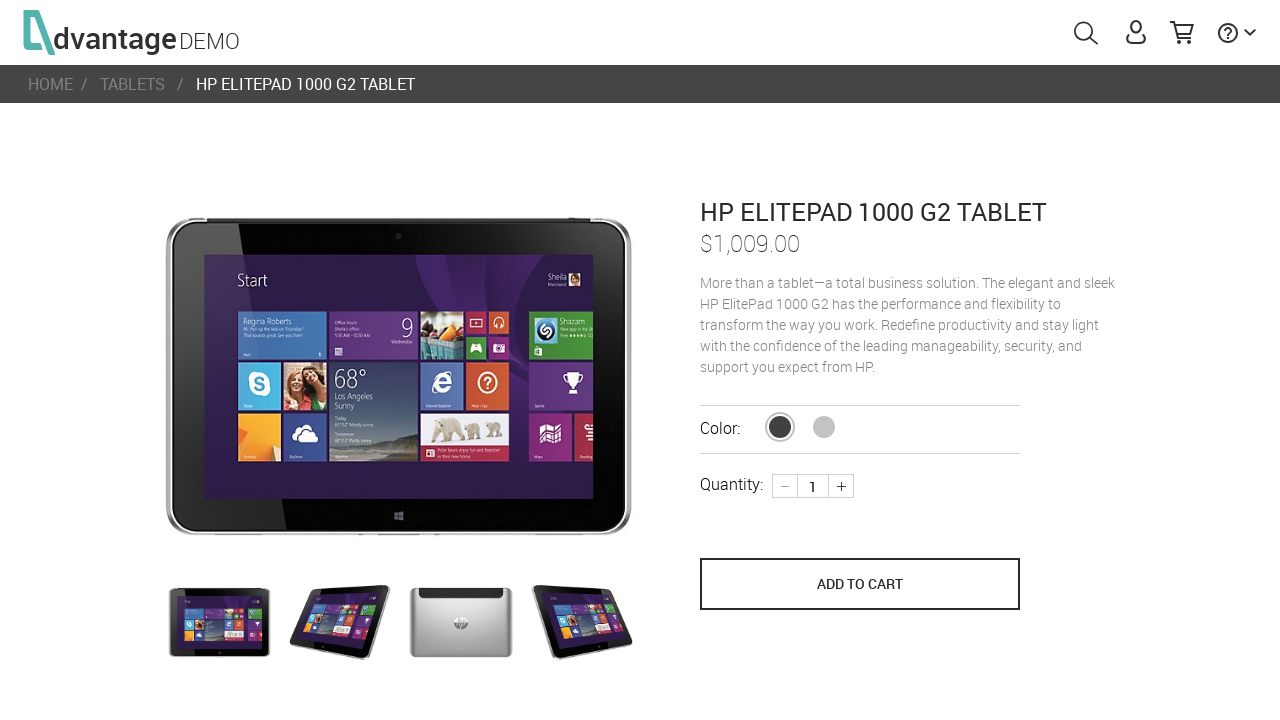